Tests opening a new browser tab, navigating to a different page in the new tab, and verifies that two window handles exist.

Starting URL: https://the-internet.herokuapp.com/windows

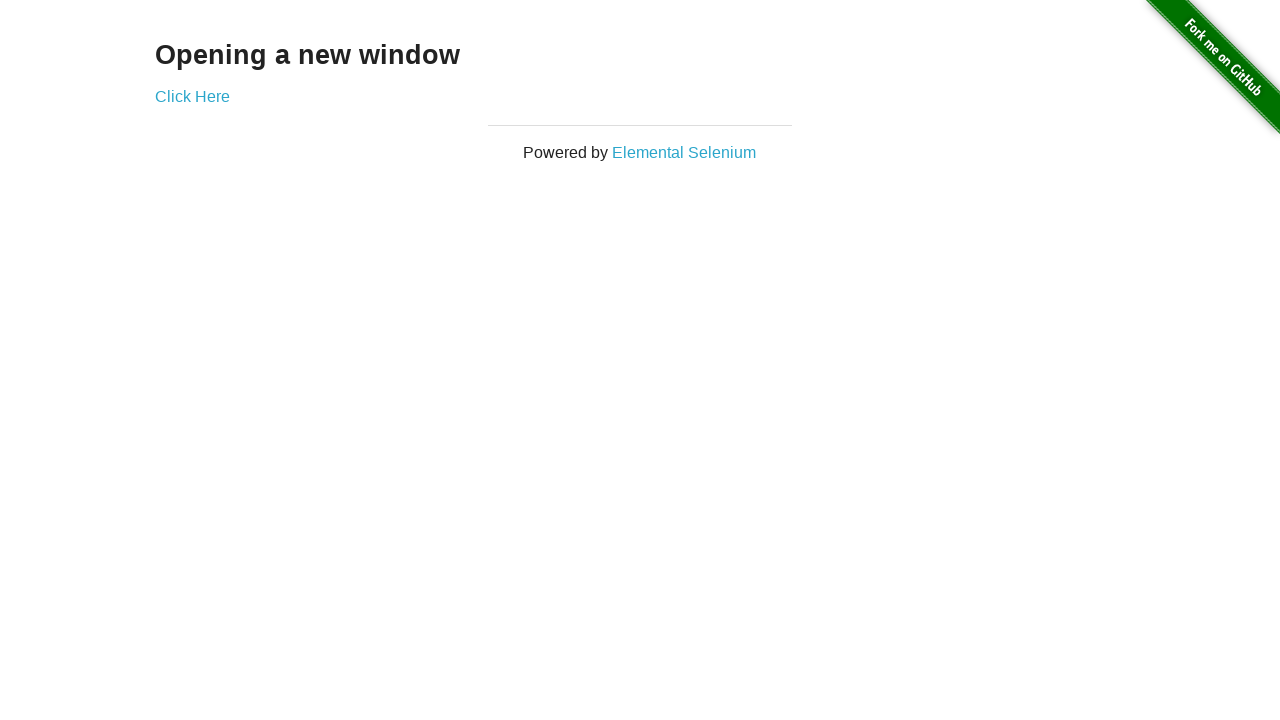

Opened a new tab
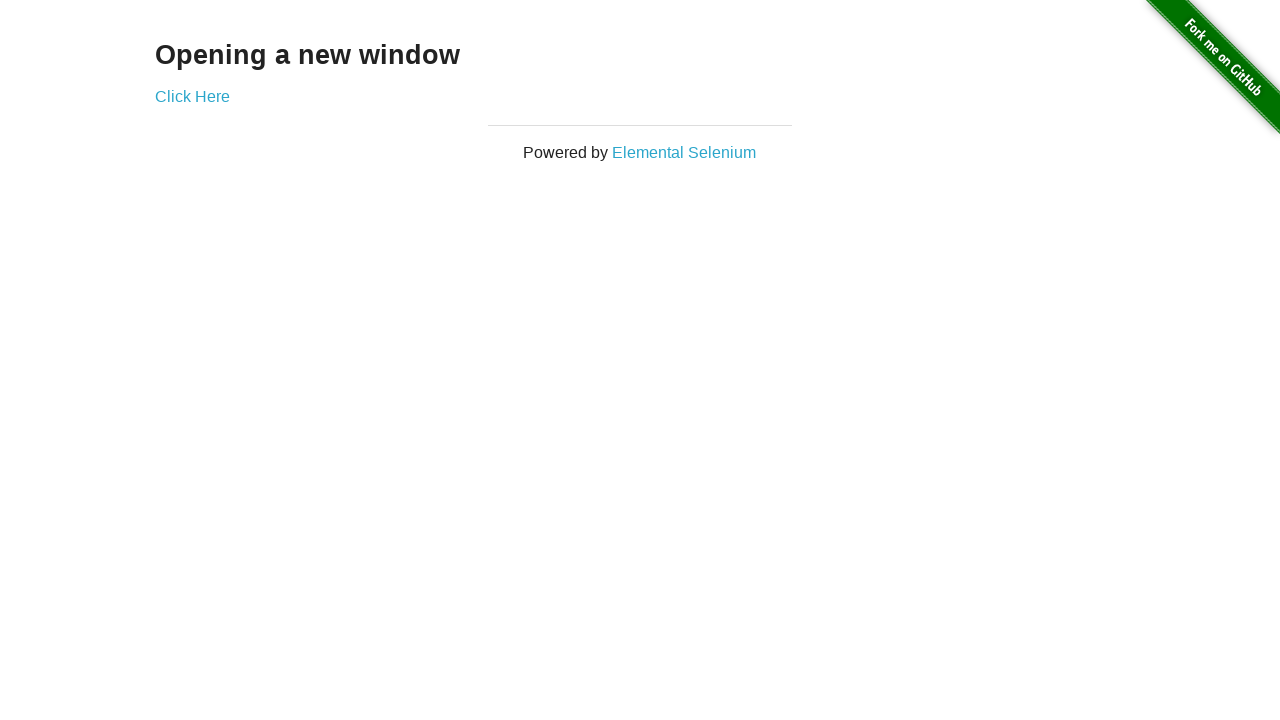

Navigated to typos page in new tab
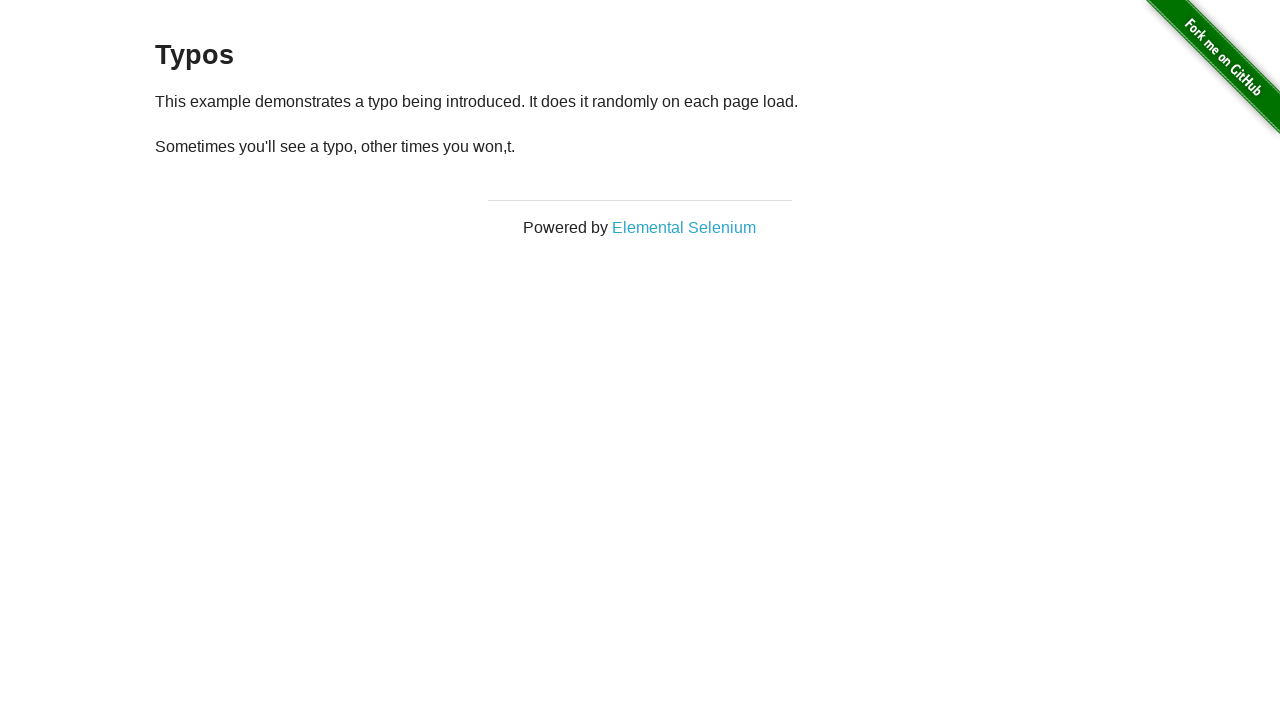

Verified that two window handles (pages) exist
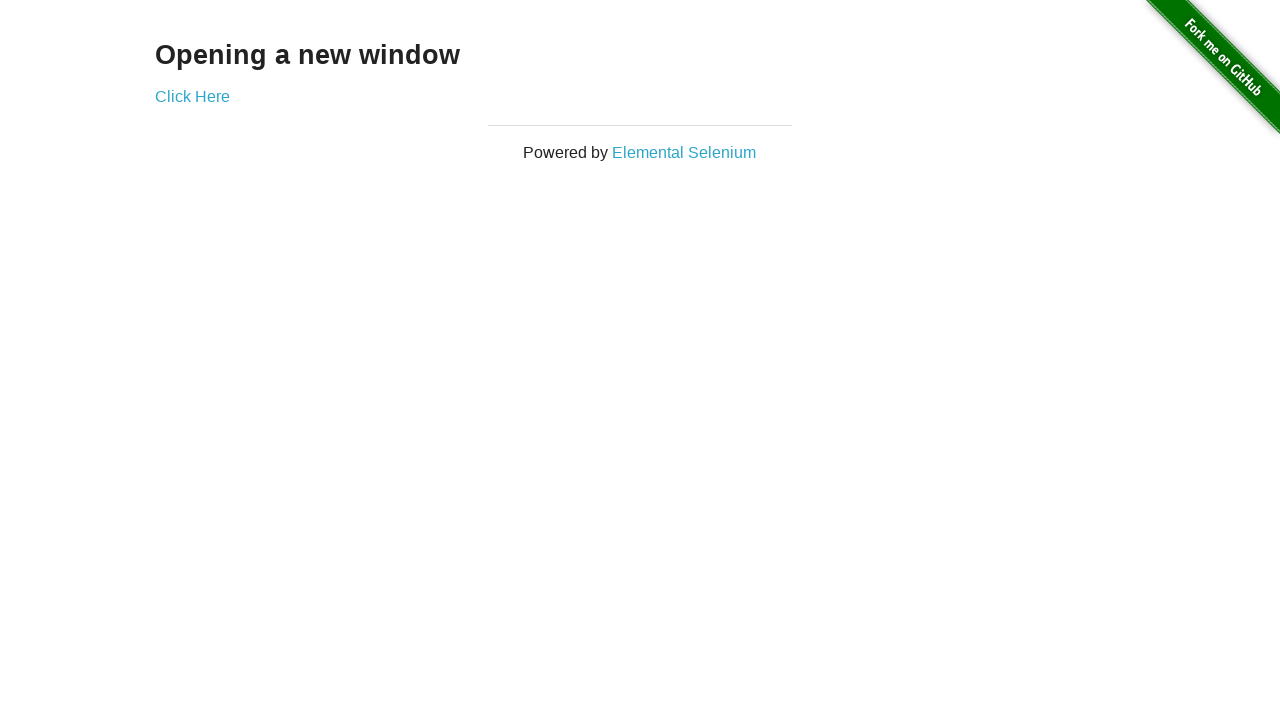

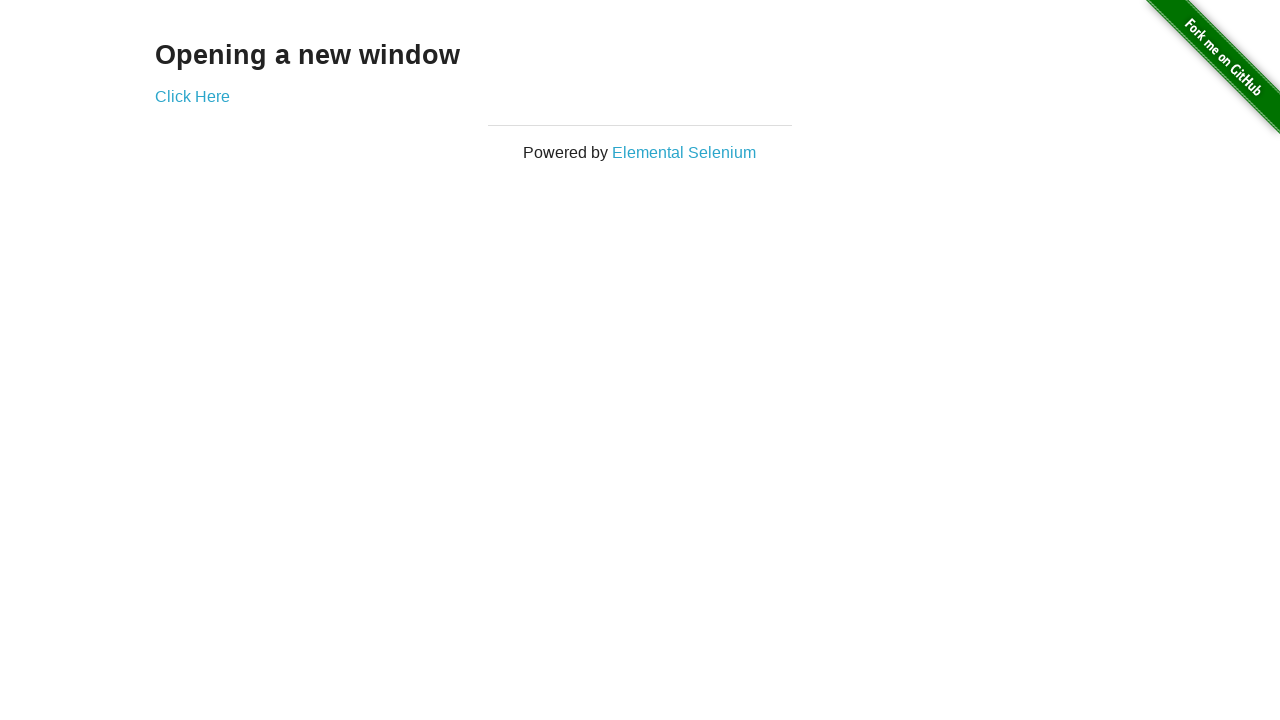